Tests JavaScript prompt alert handling by clicking a button to trigger a JS prompt, entering text into the prompt, and accepting it

Starting URL: https://the-internet.herokuapp.com/javascript_alerts

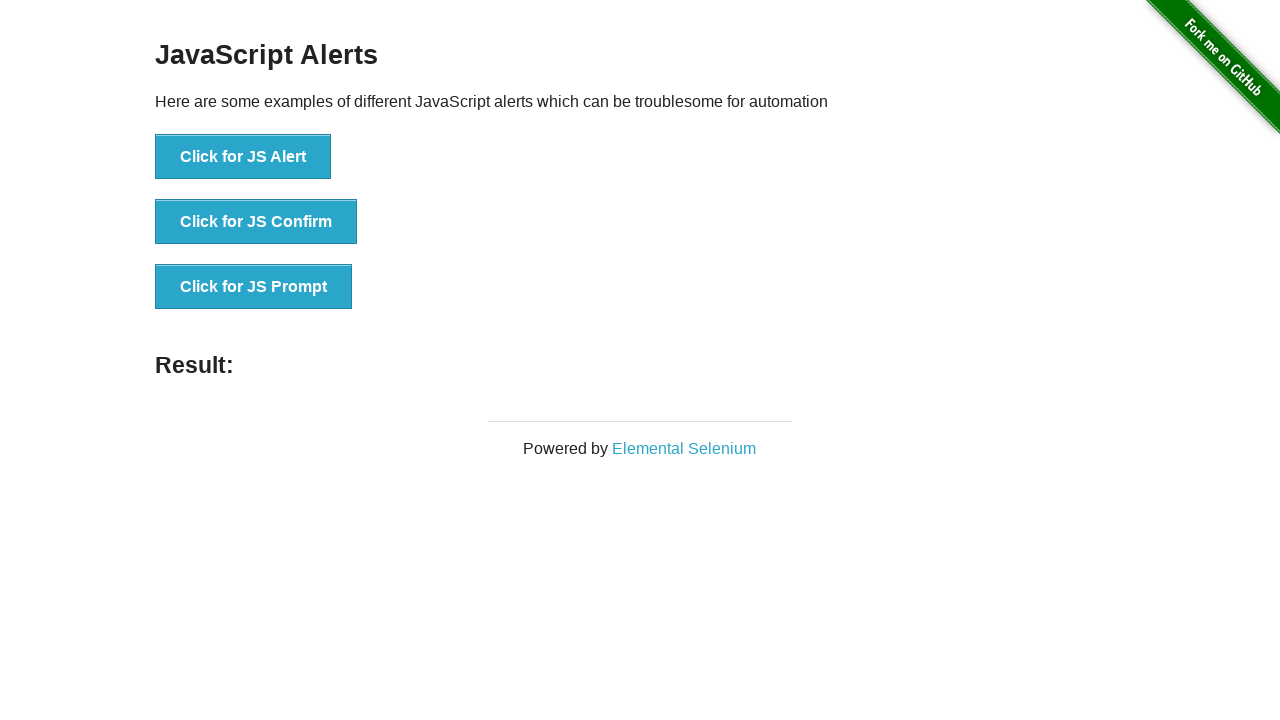

Clicked 'Click for JS Prompt' button to trigger JavaScript prompt at (254, 287) on xpath=//button[normalize-space()='Click for JS Prompt']
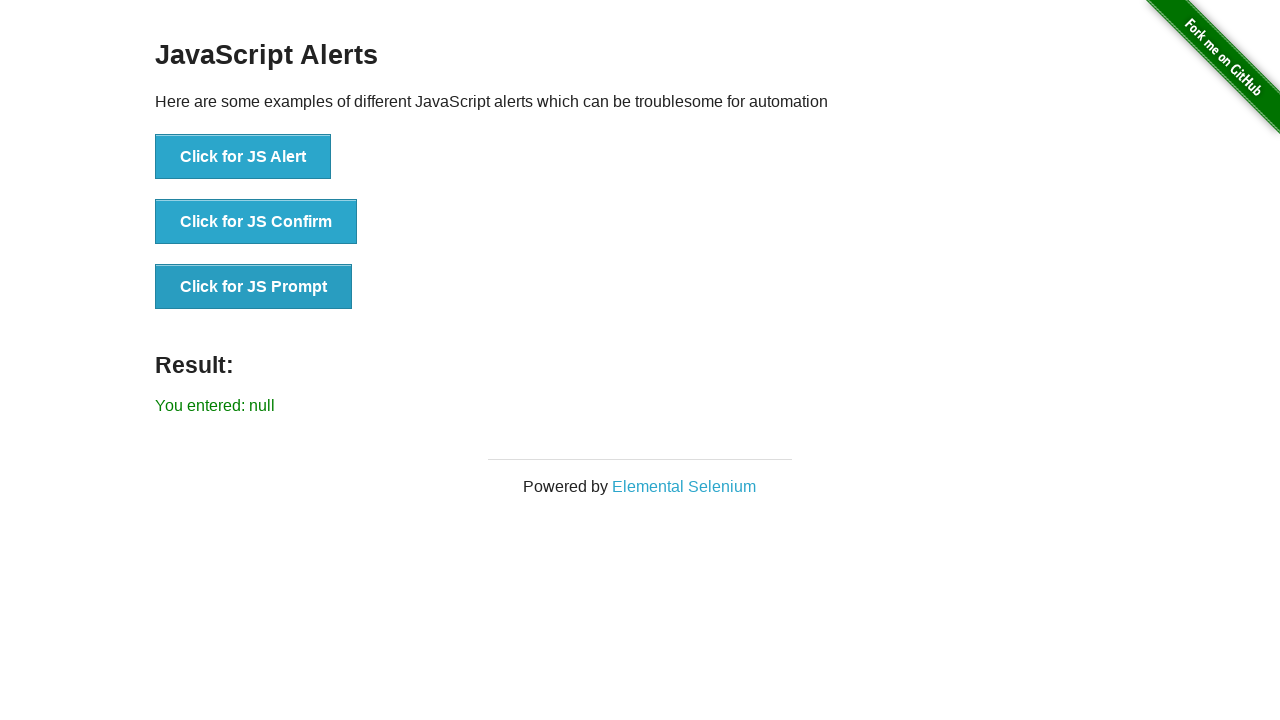

Set up dialog handler to accept prompt with text 'TestUser2024'
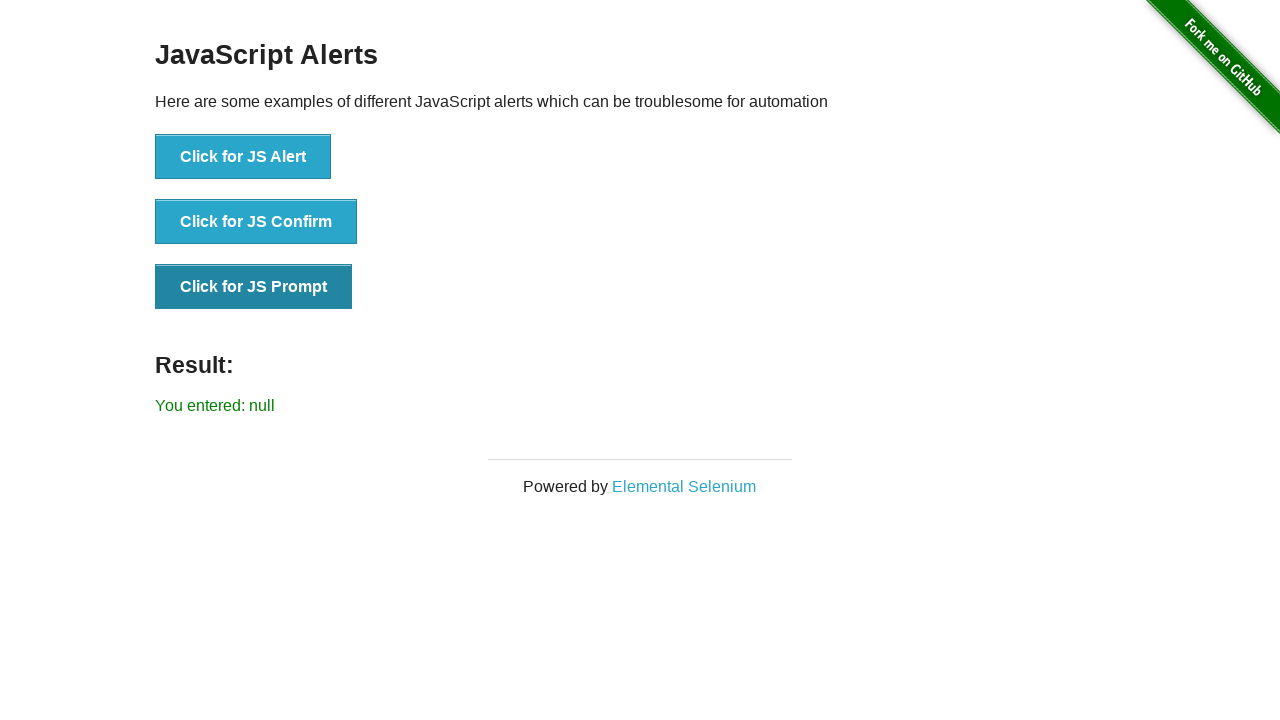

Clicked 'Click for JS Prompt' button again to trigger the prompt dialog at (254, 287) on xpath=//button[normalize-space()='Click for JS Prompt']
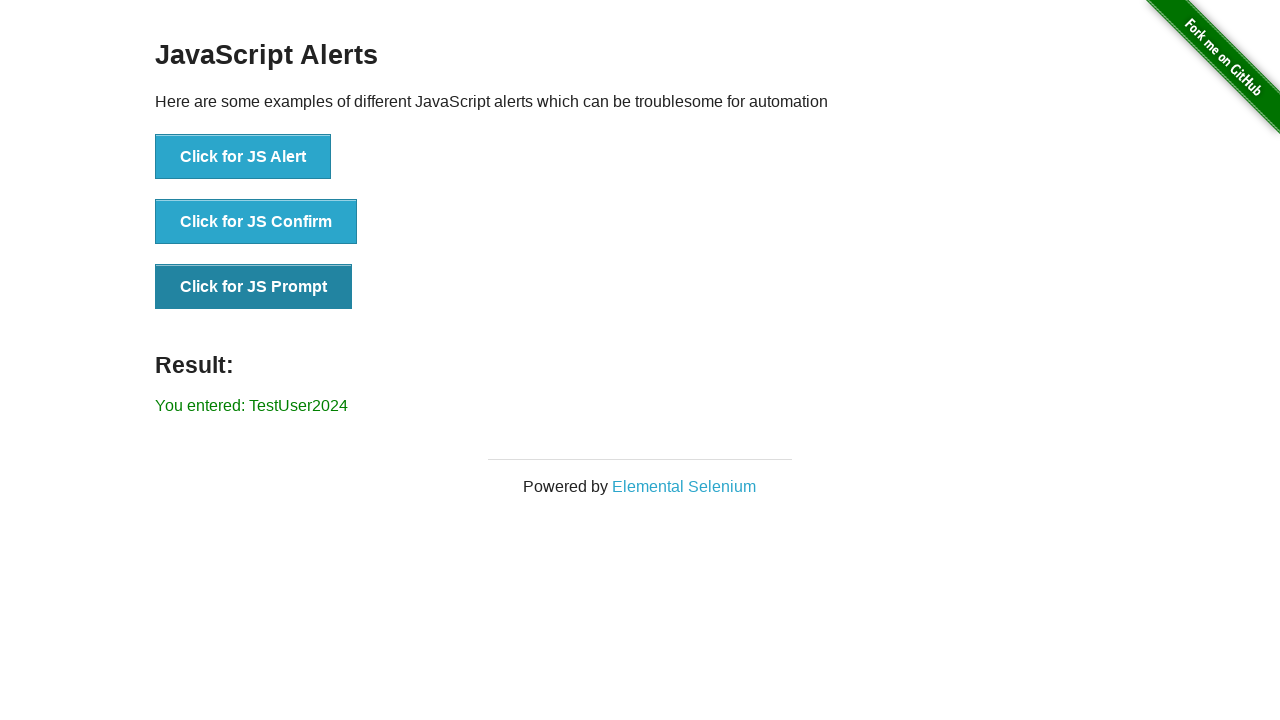

Result element loaded after prompt was accepted
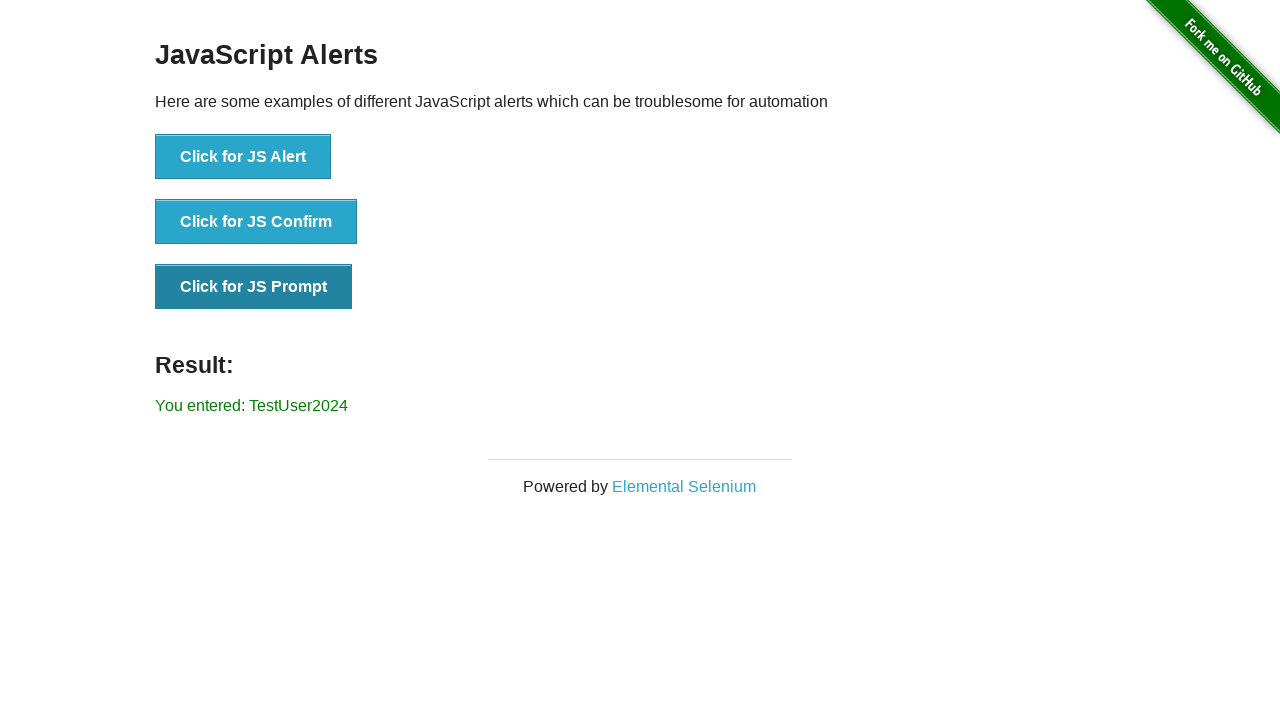

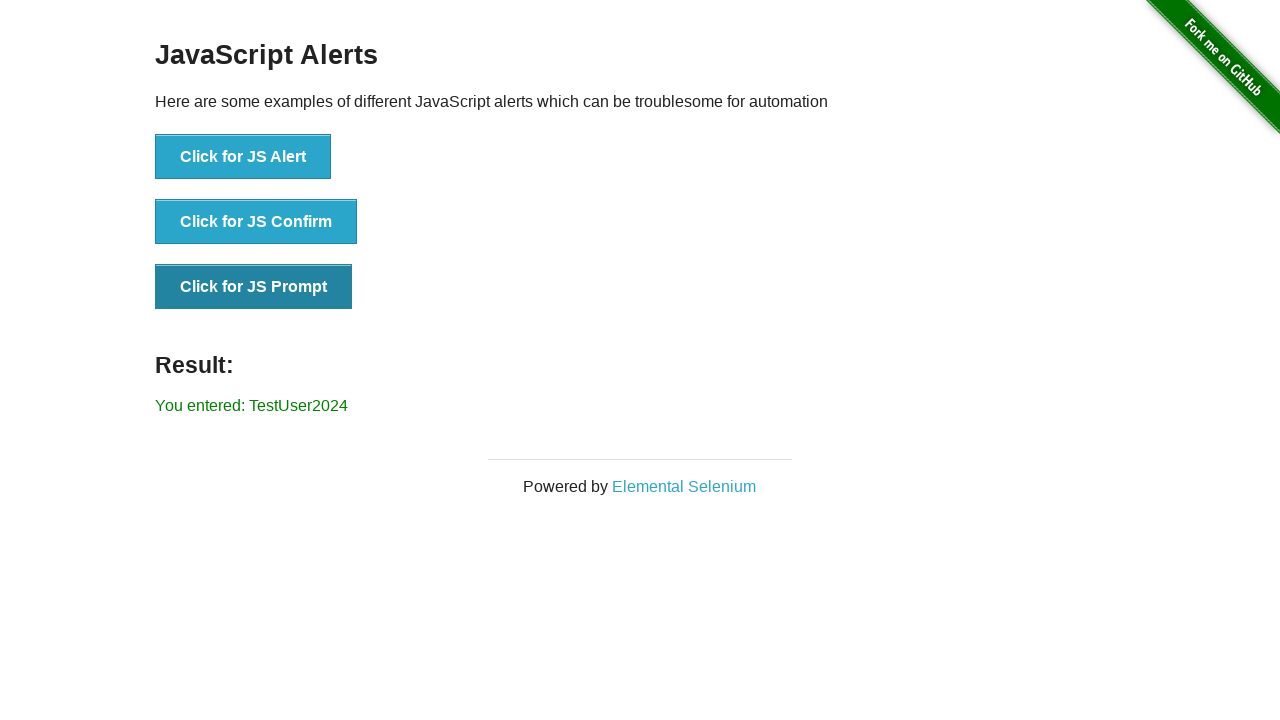